Tests drag and drop functionality by dragging a draggable element and dropping it onto a droppable target

Starting URL: http://jqueryui.com/resources/demos/droppable/default.html

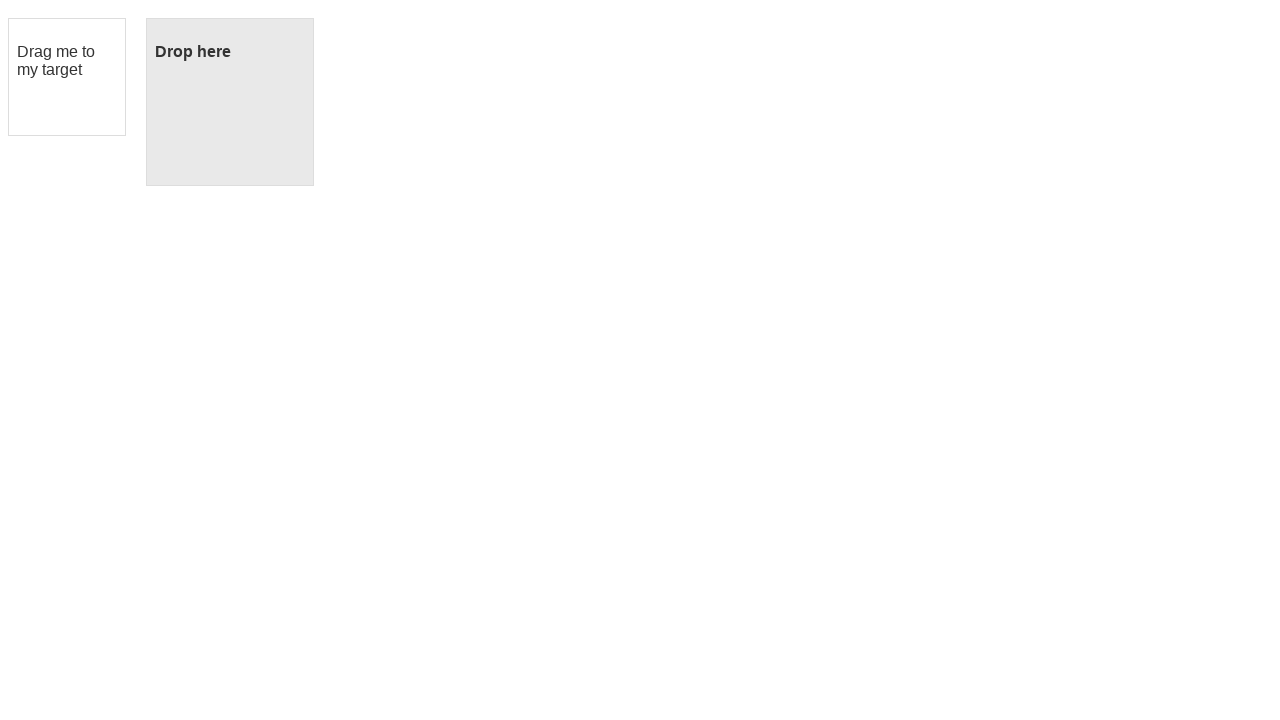

Located draggable element with ID 'draggable'
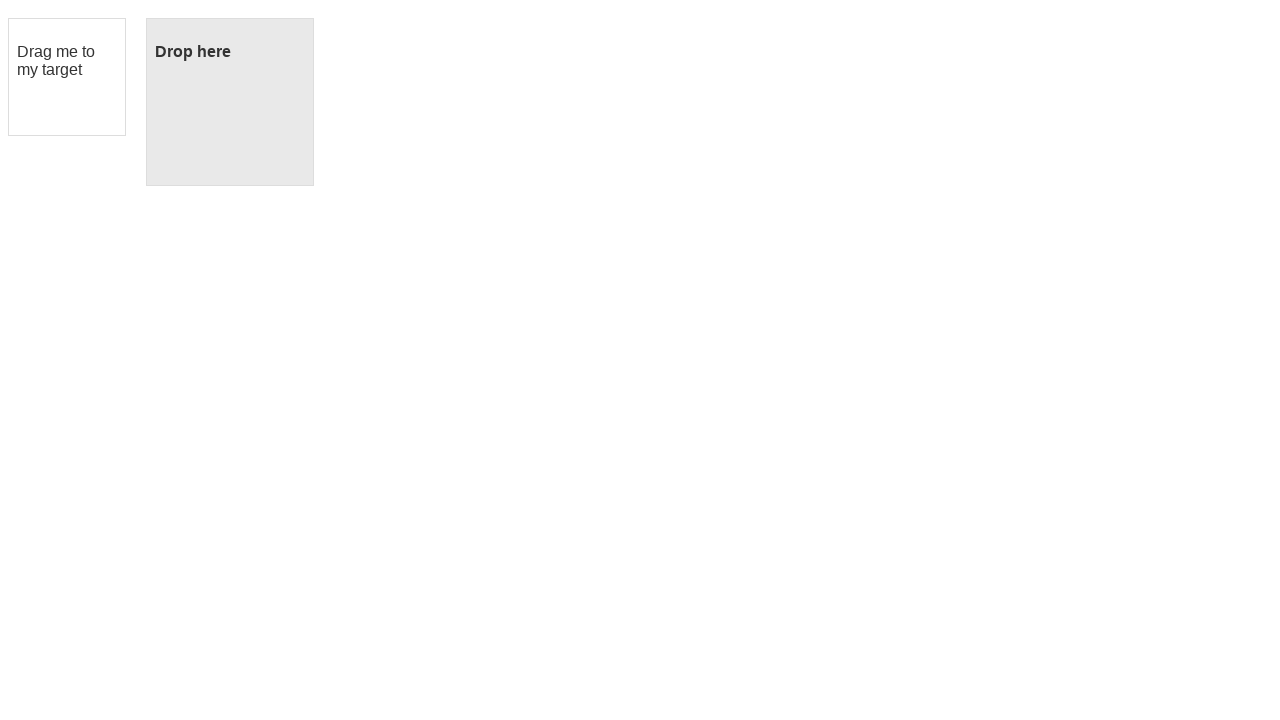

Located droppable target element with ID 'droppable'
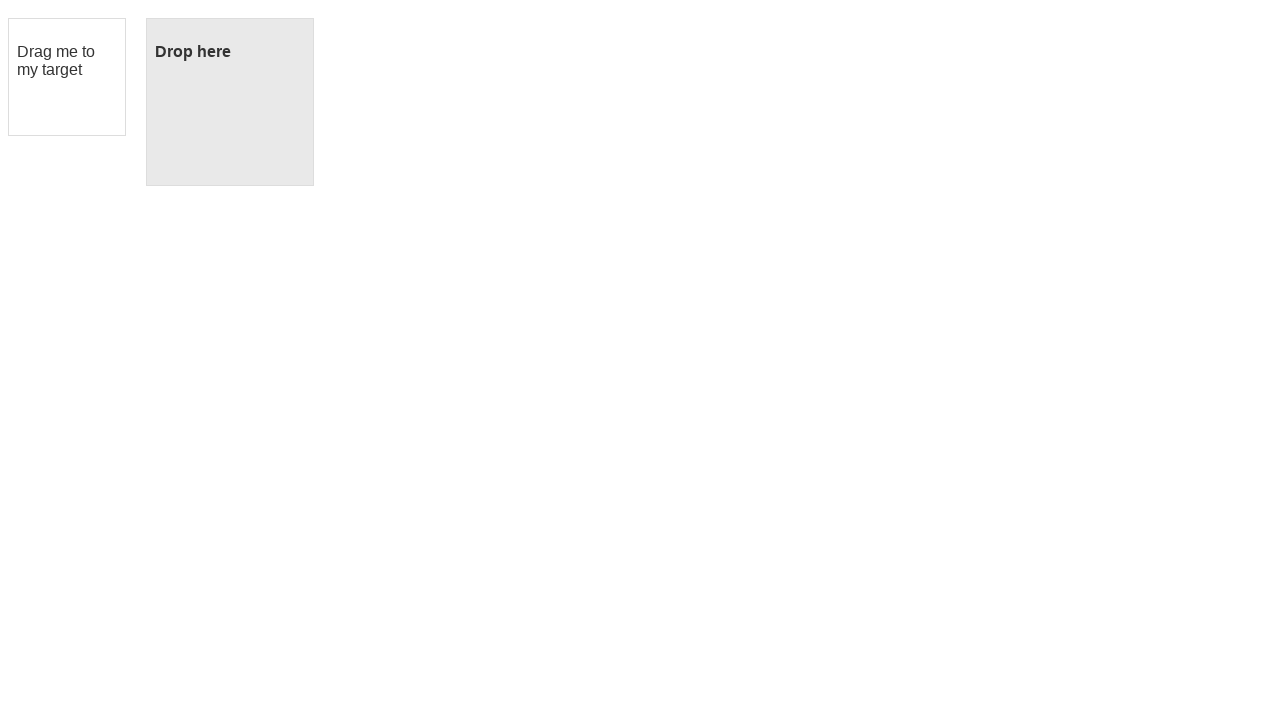

Dragged draggable element onto droppable target at (230, 102)
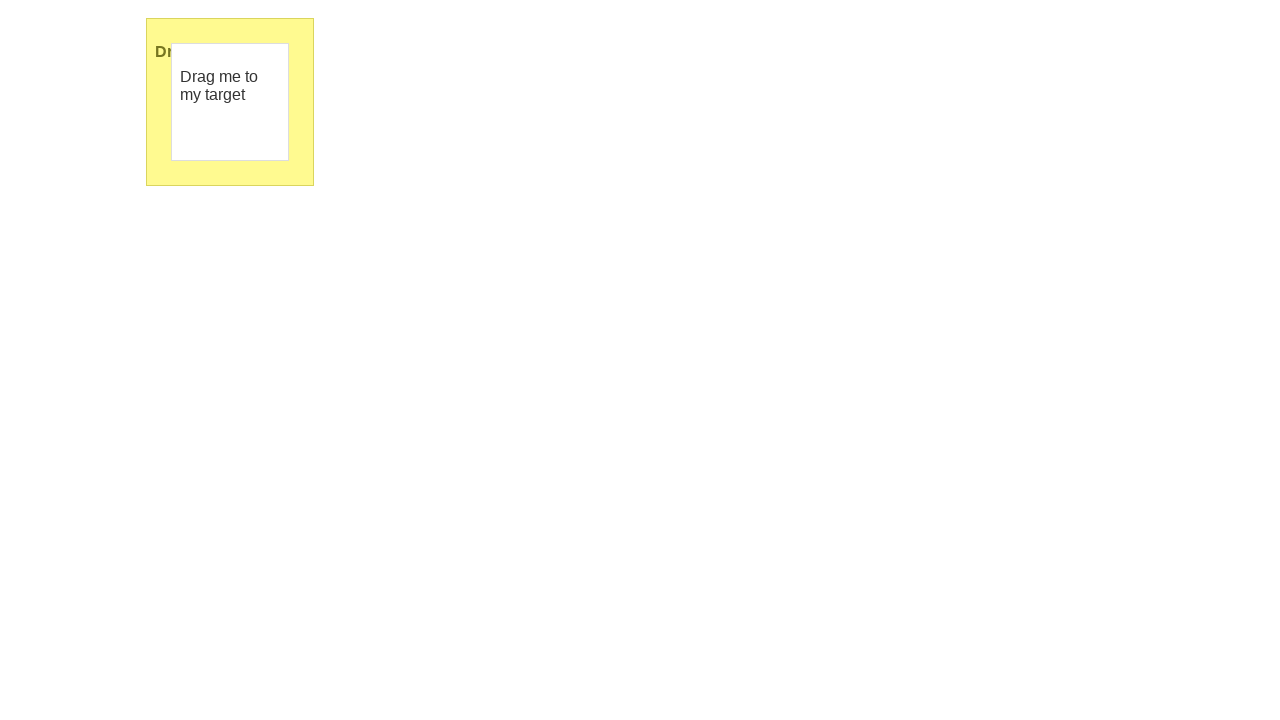

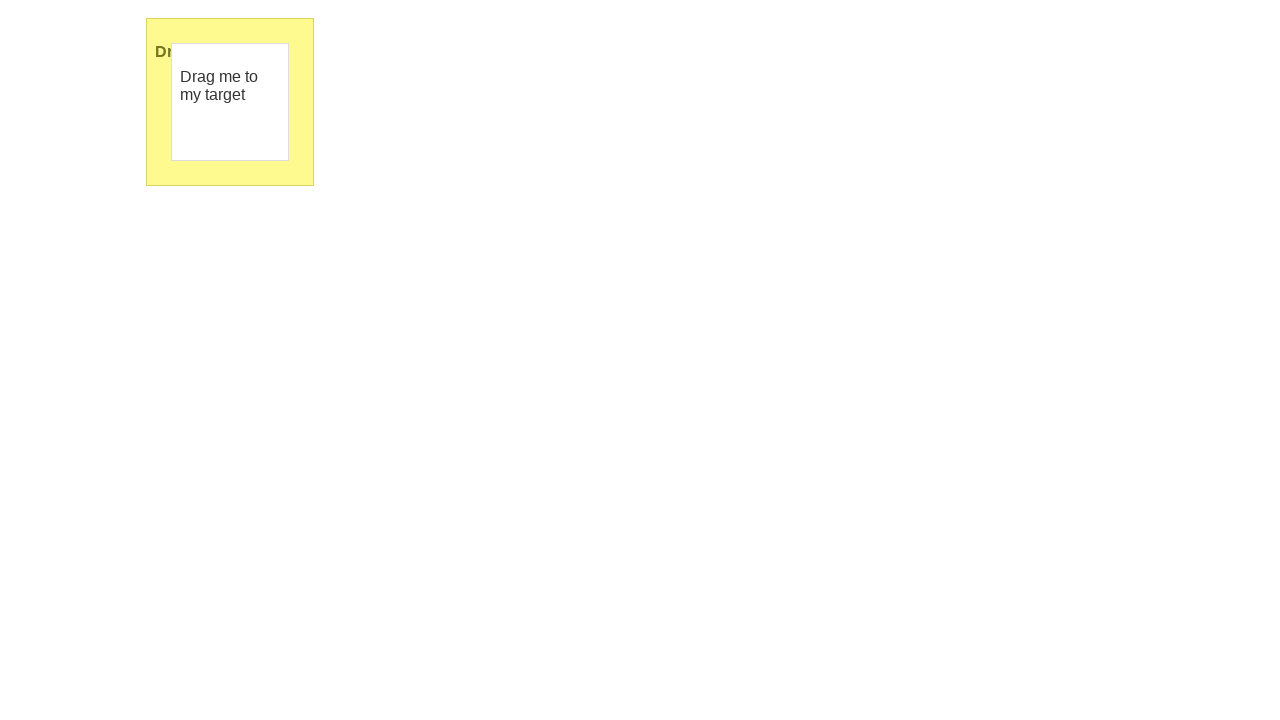